Tests a confirm dialog by clicking the confirm button and dismissing (canceling) the alert, then verifies the cancel result is displayed

Starting URL: https://demoqa.com/alerts

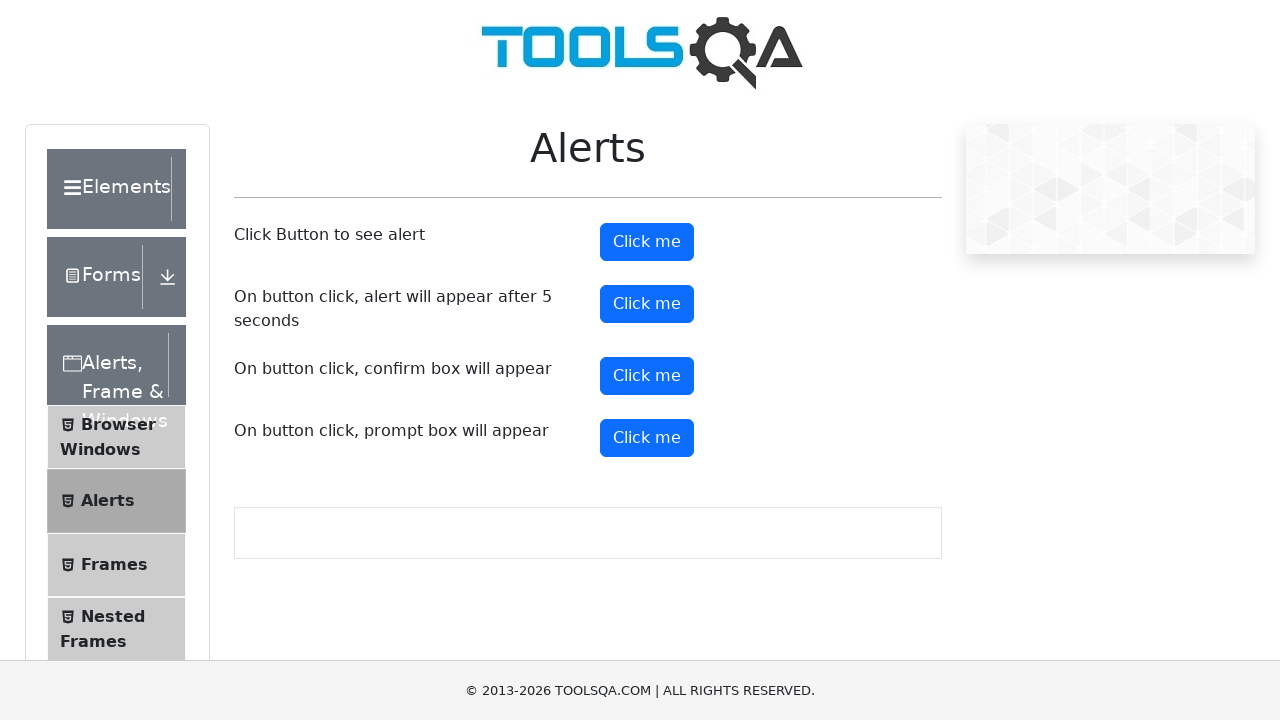

Set up dialog handler to dismiss confirm dialog
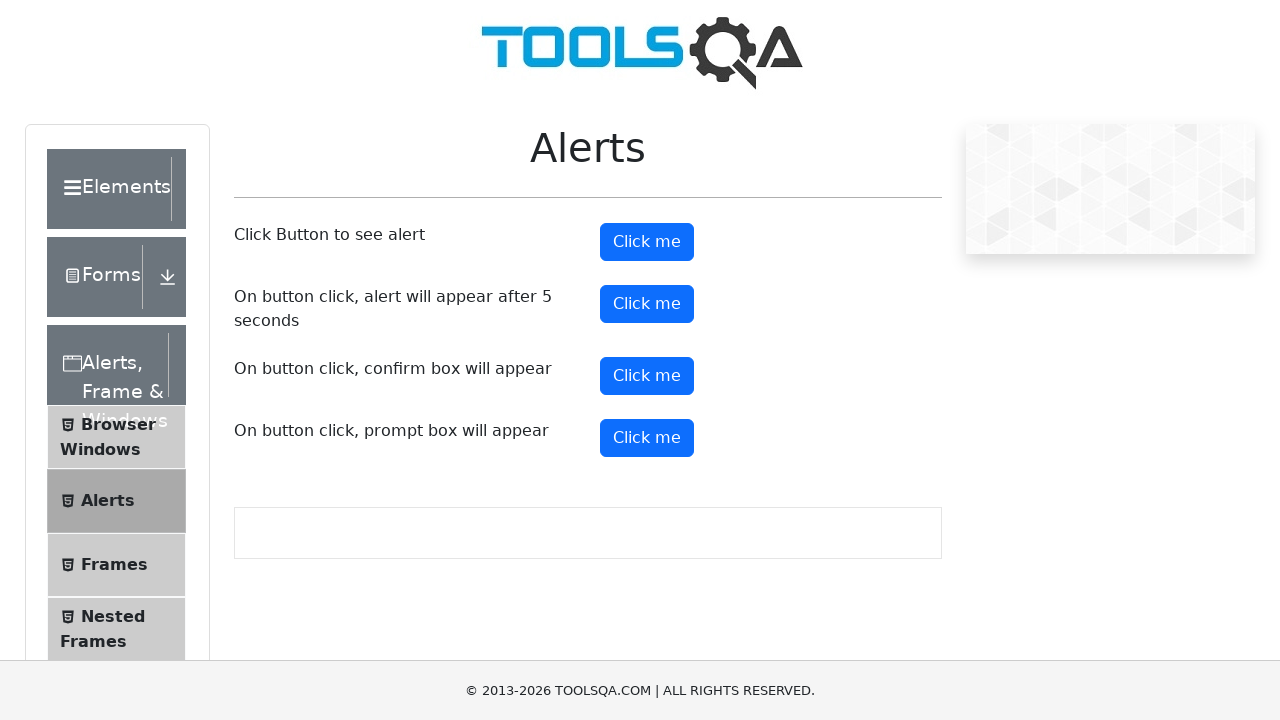

Clicked the confirm button at (647, 376) on #confirmButton
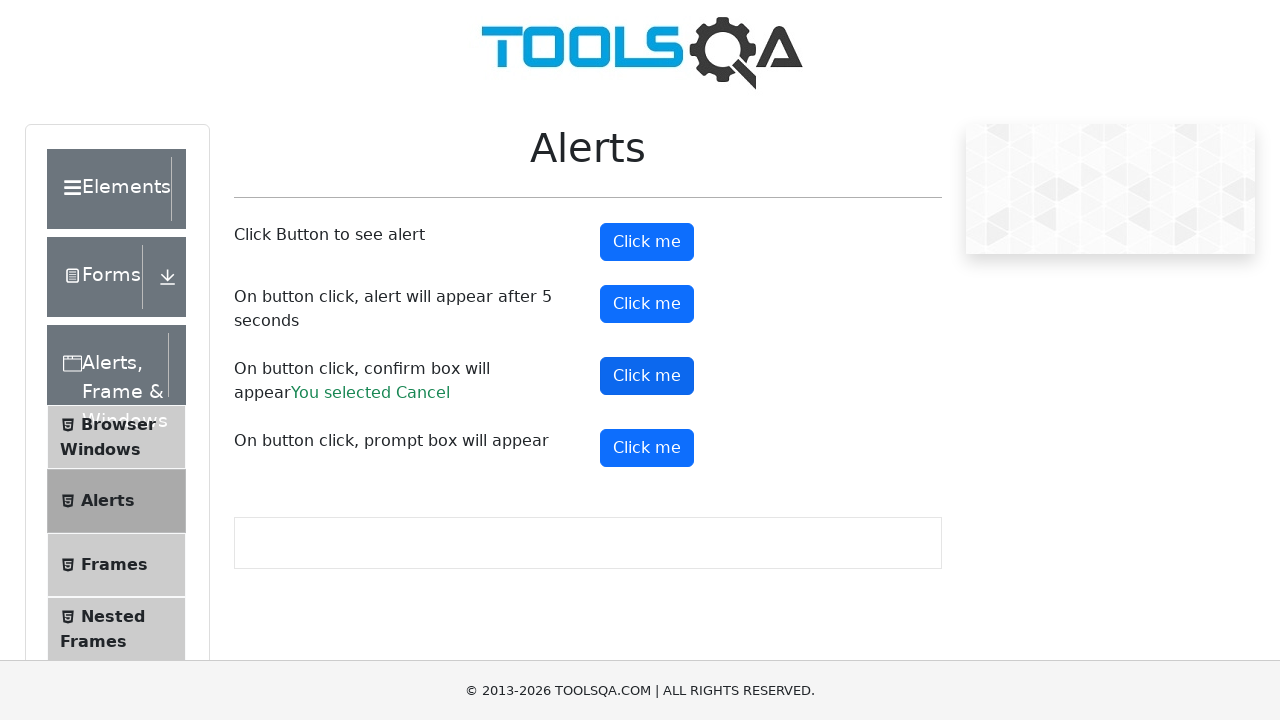

Confirmed that 'Cancel' result text appeared after dismissing the alert
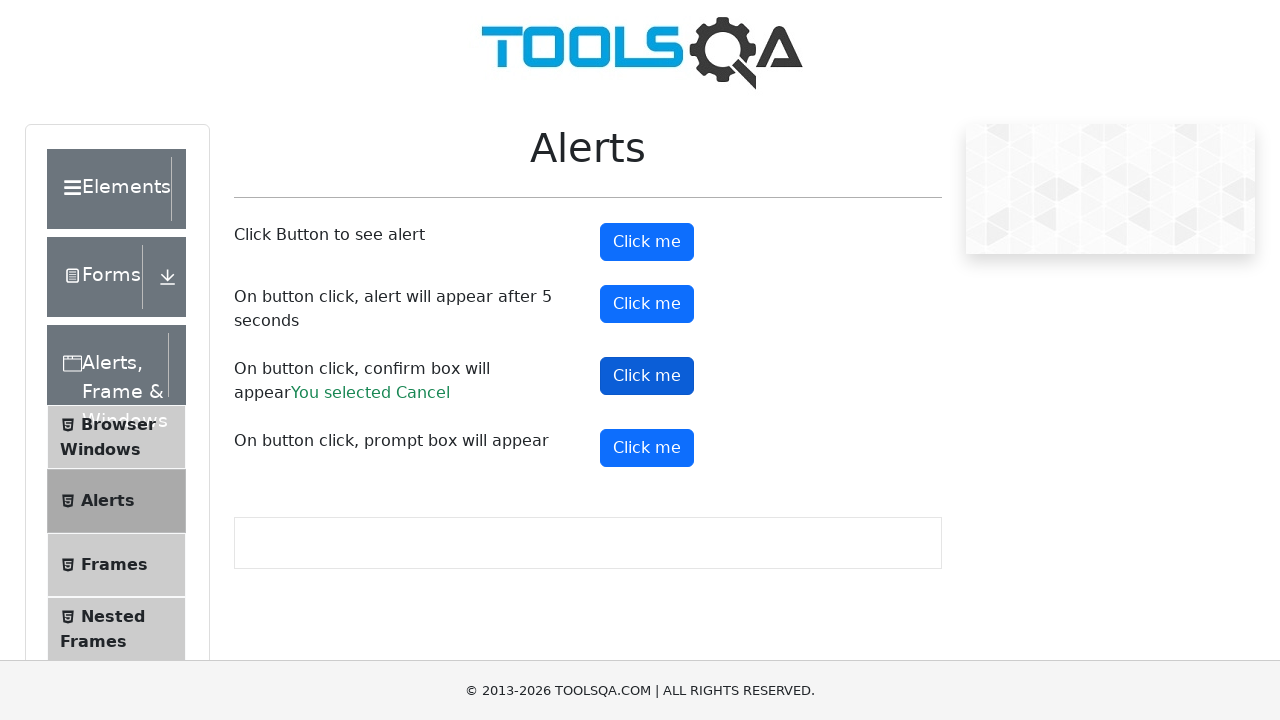

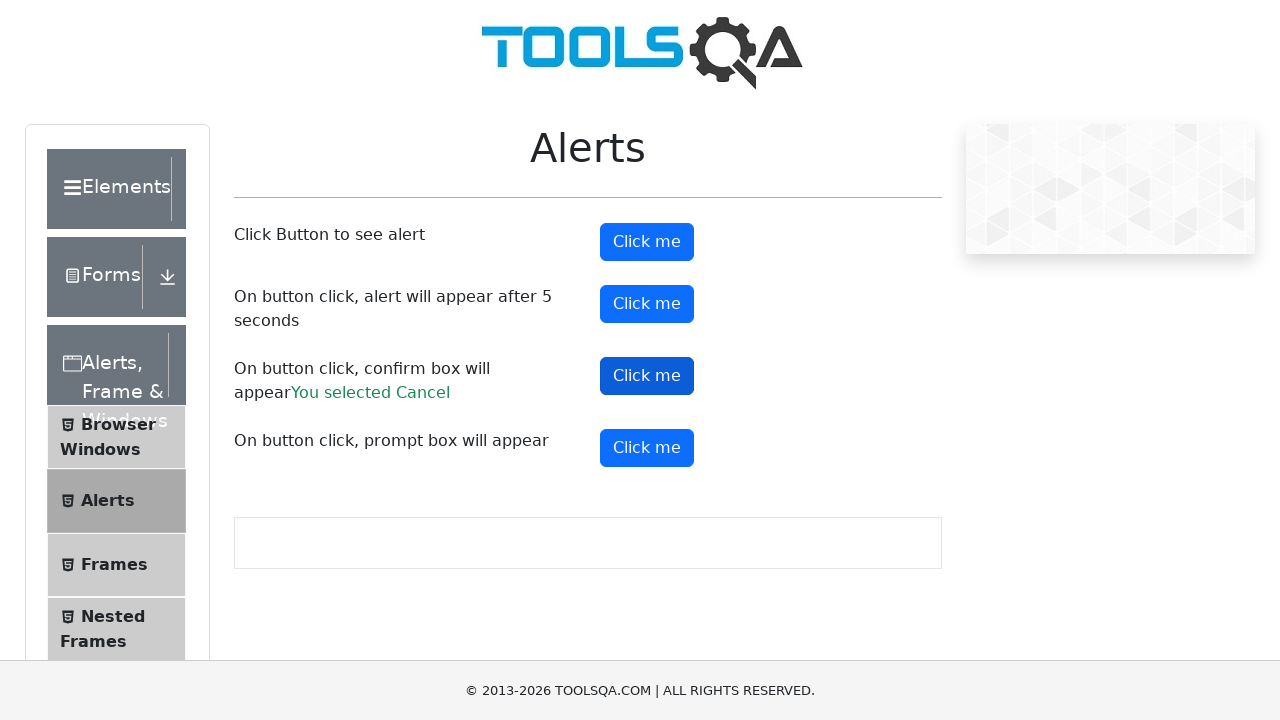